Navigates to Ultimate QA dummy automation websites page, maximizes the window, and verifies the page loaded by checking the title and URL.

Starting URL: https://ultimateqa.com/dummy-automation-websites/

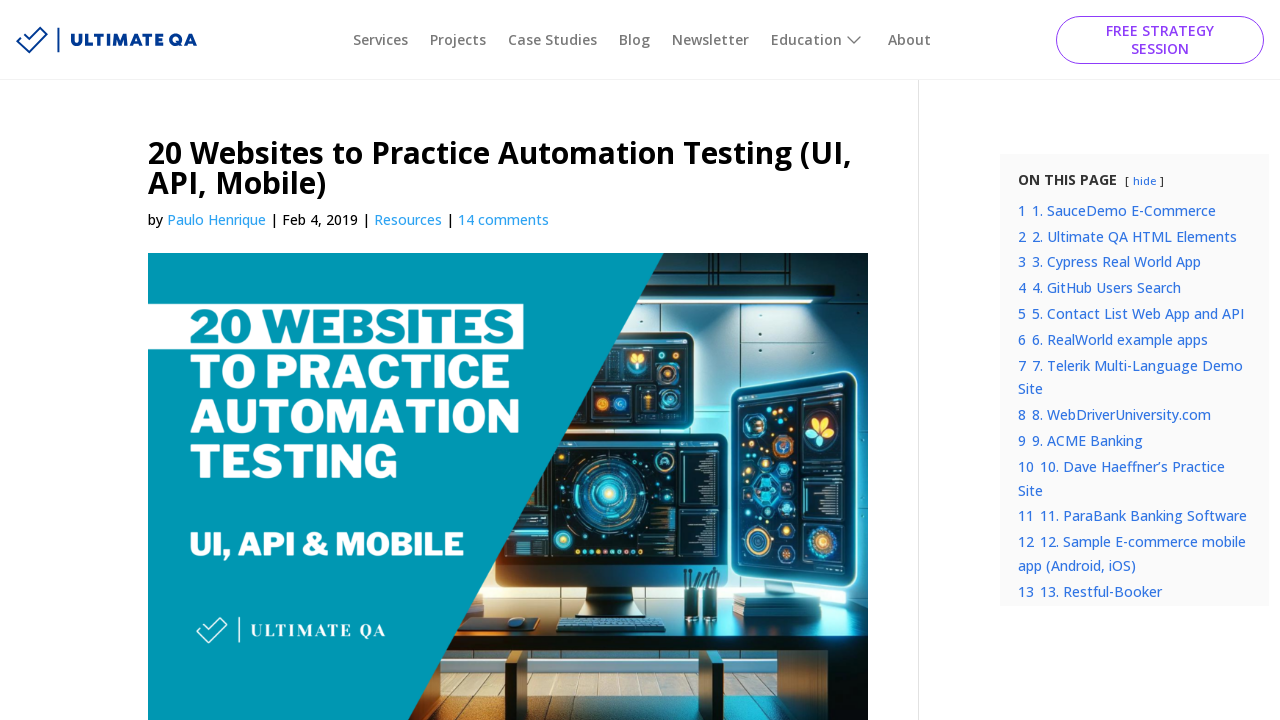

Set viewport size to 1920x1080 (maximized window)
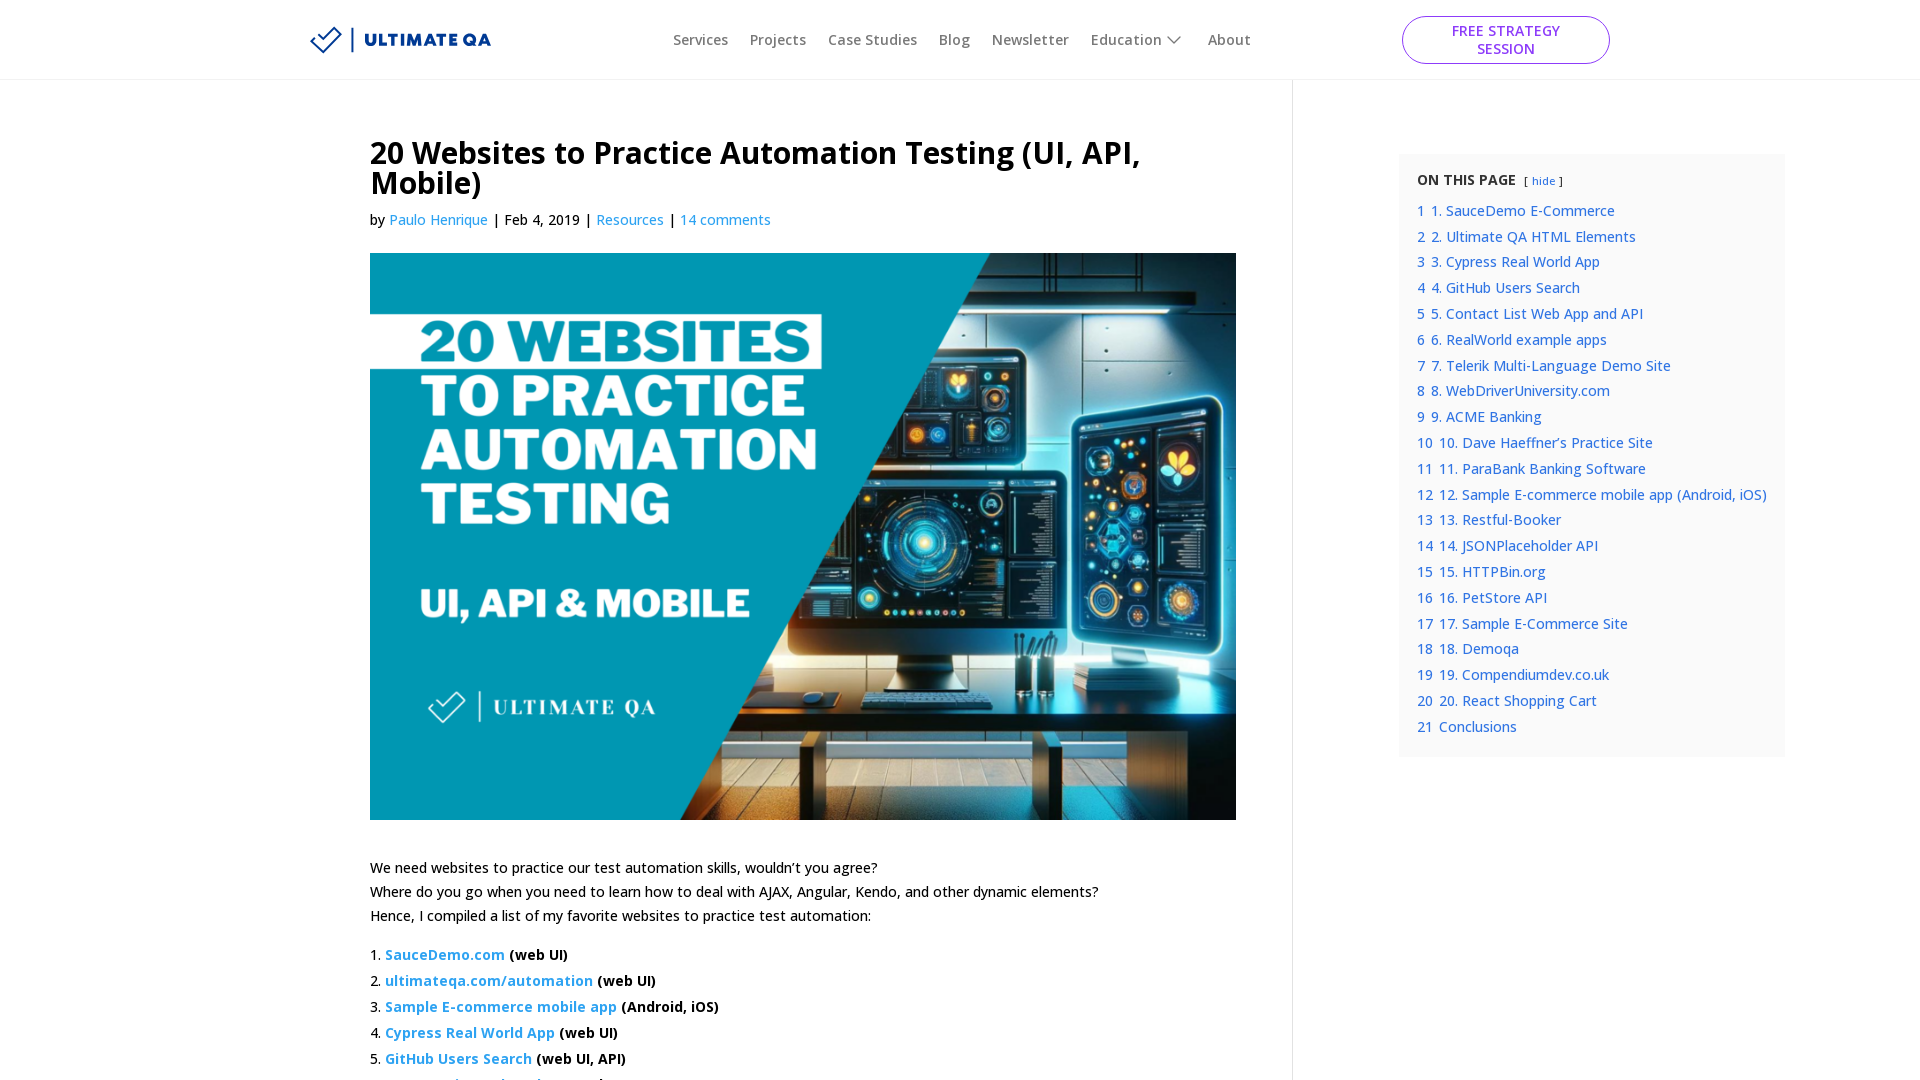

Retrieved page title: Complete List of Awesome Websites to Practice Automation Testing
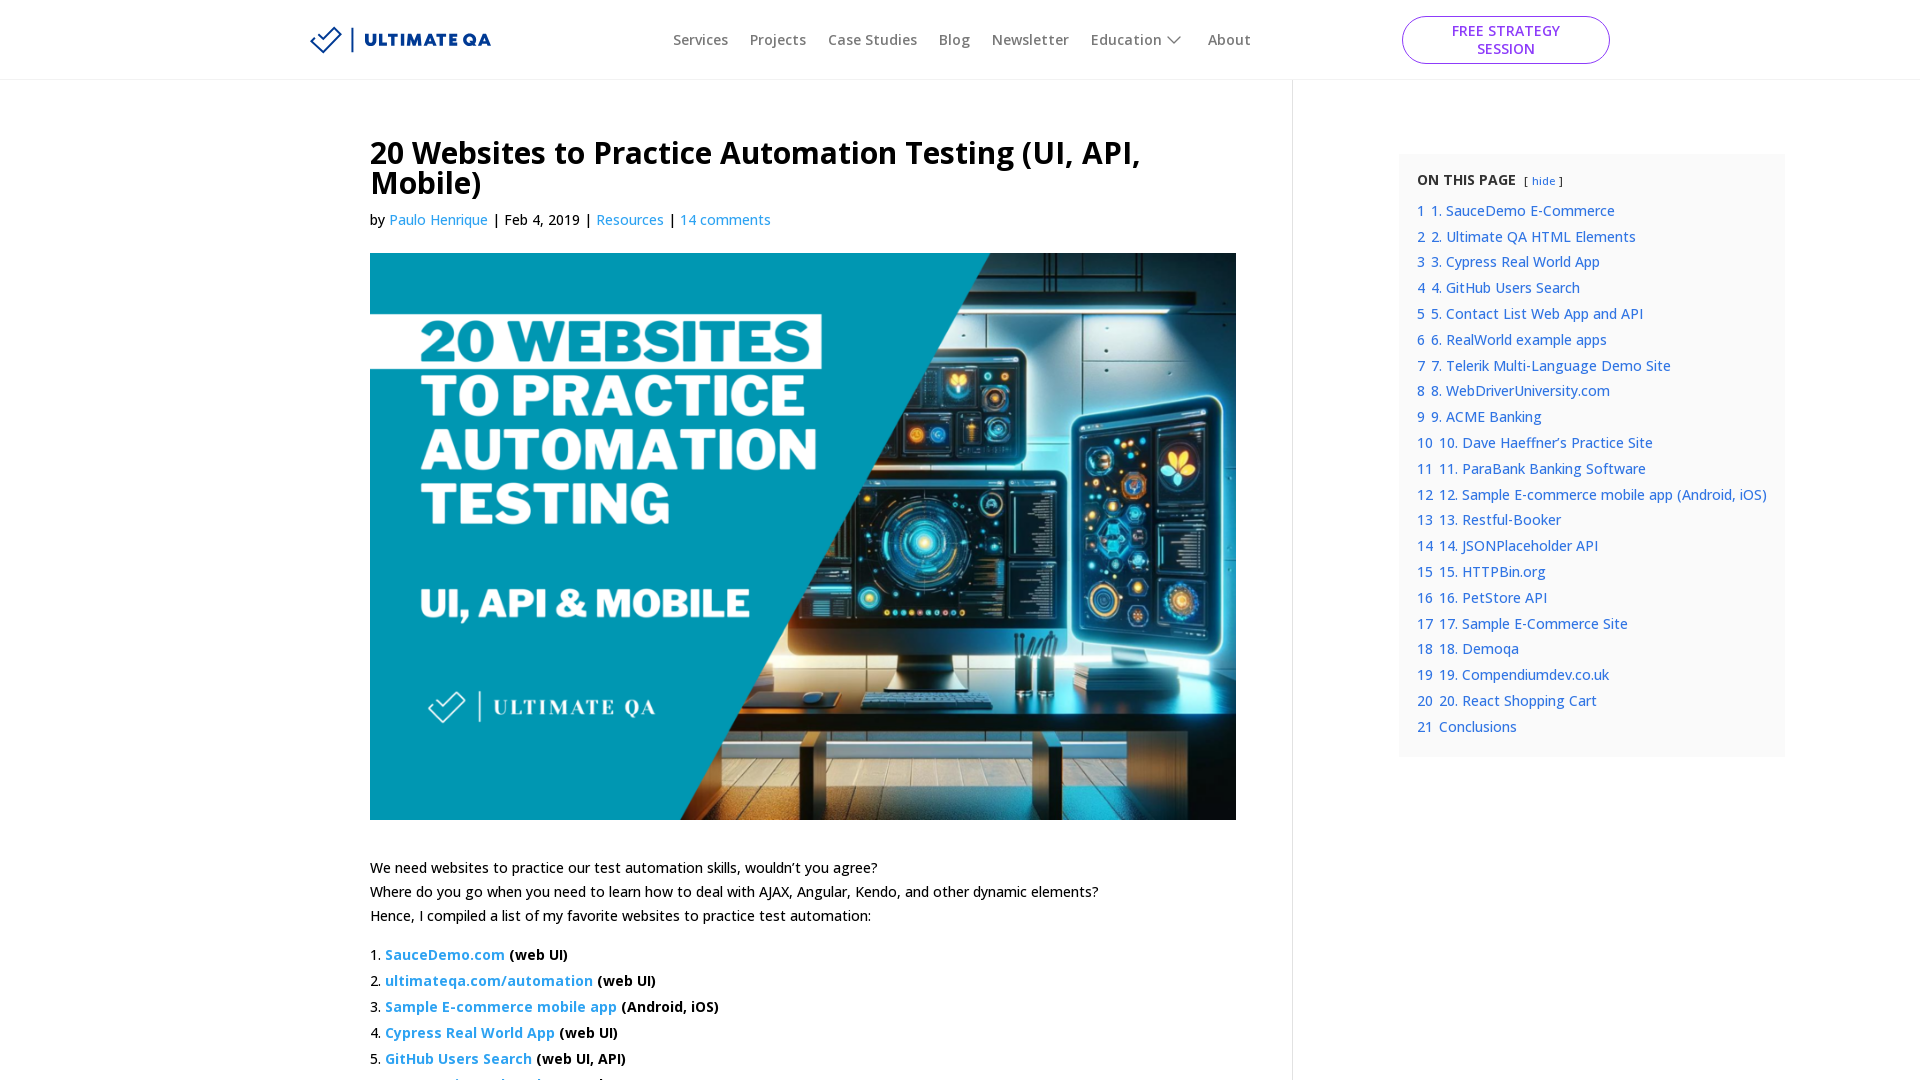

Retrieved current URL: https://ultimateqa.com/dummy-automation-websites/
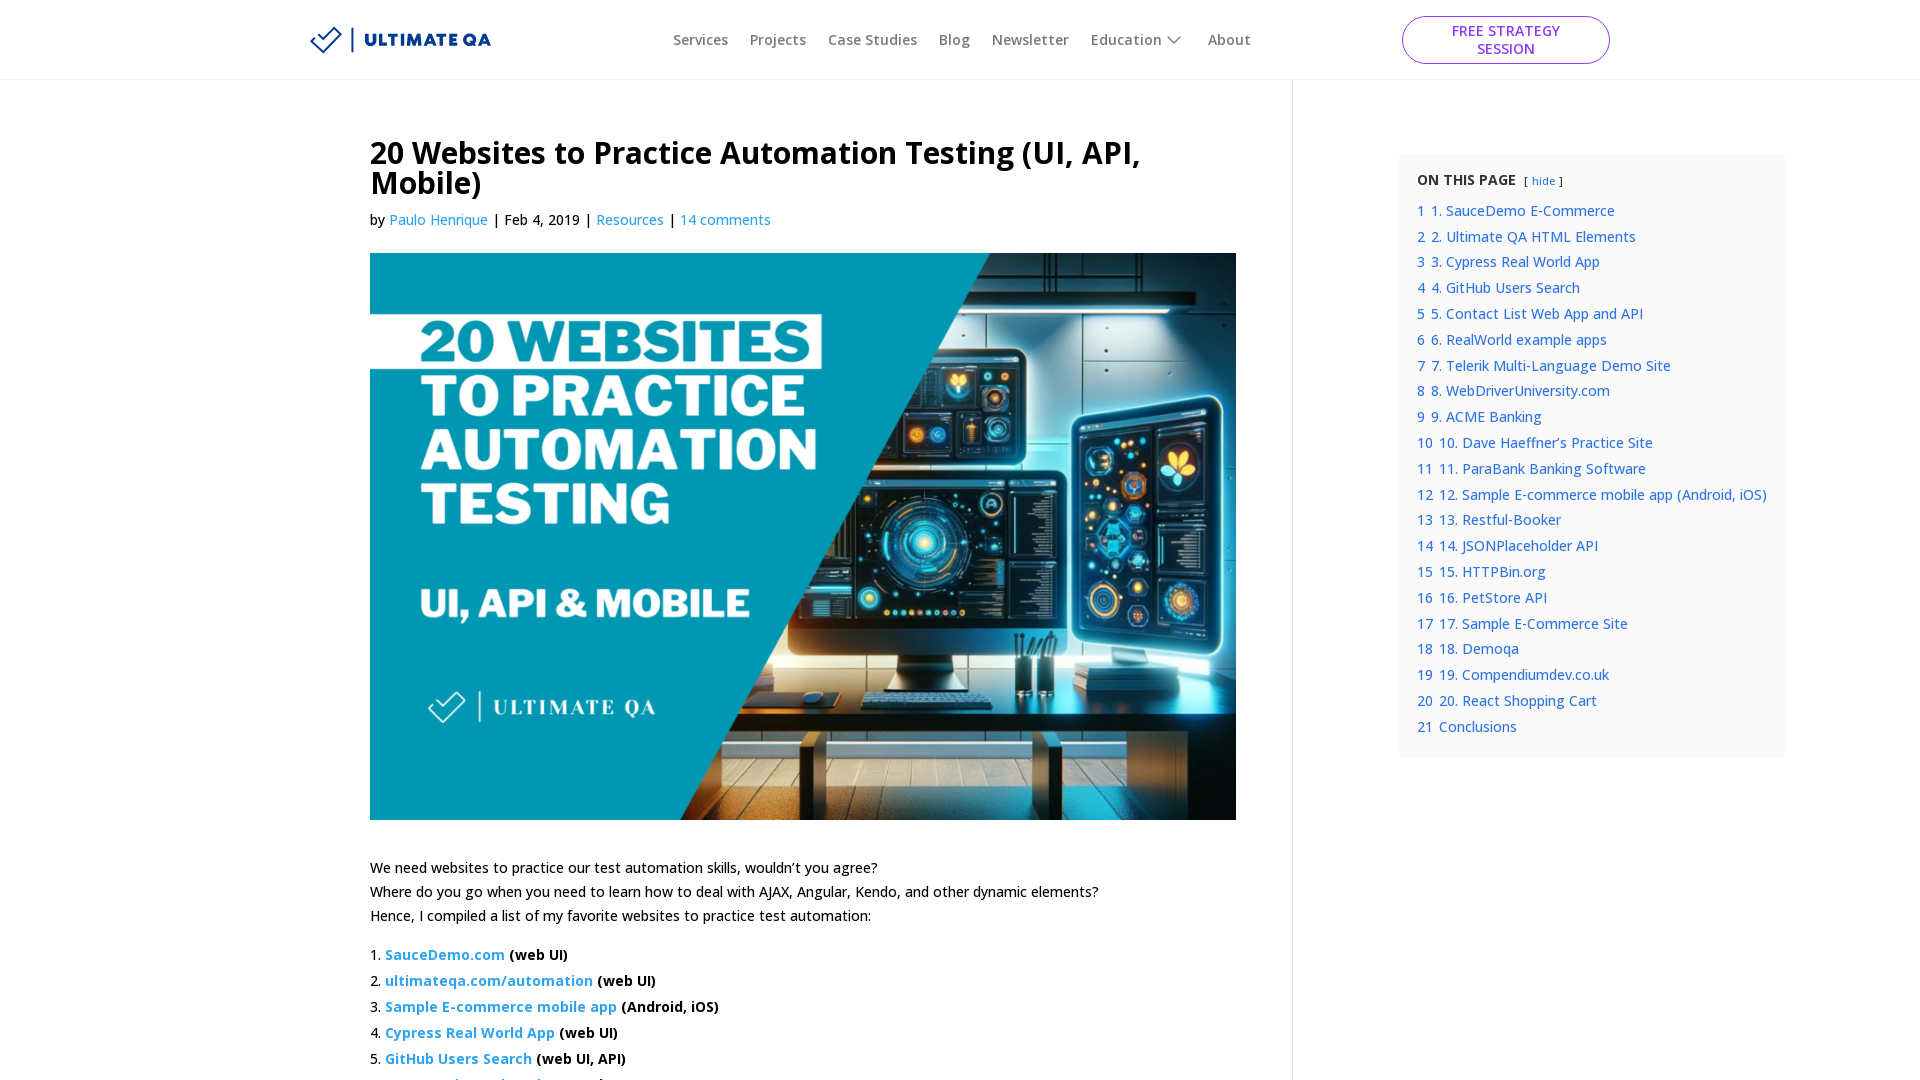

Waited for body element to be visible and loaded
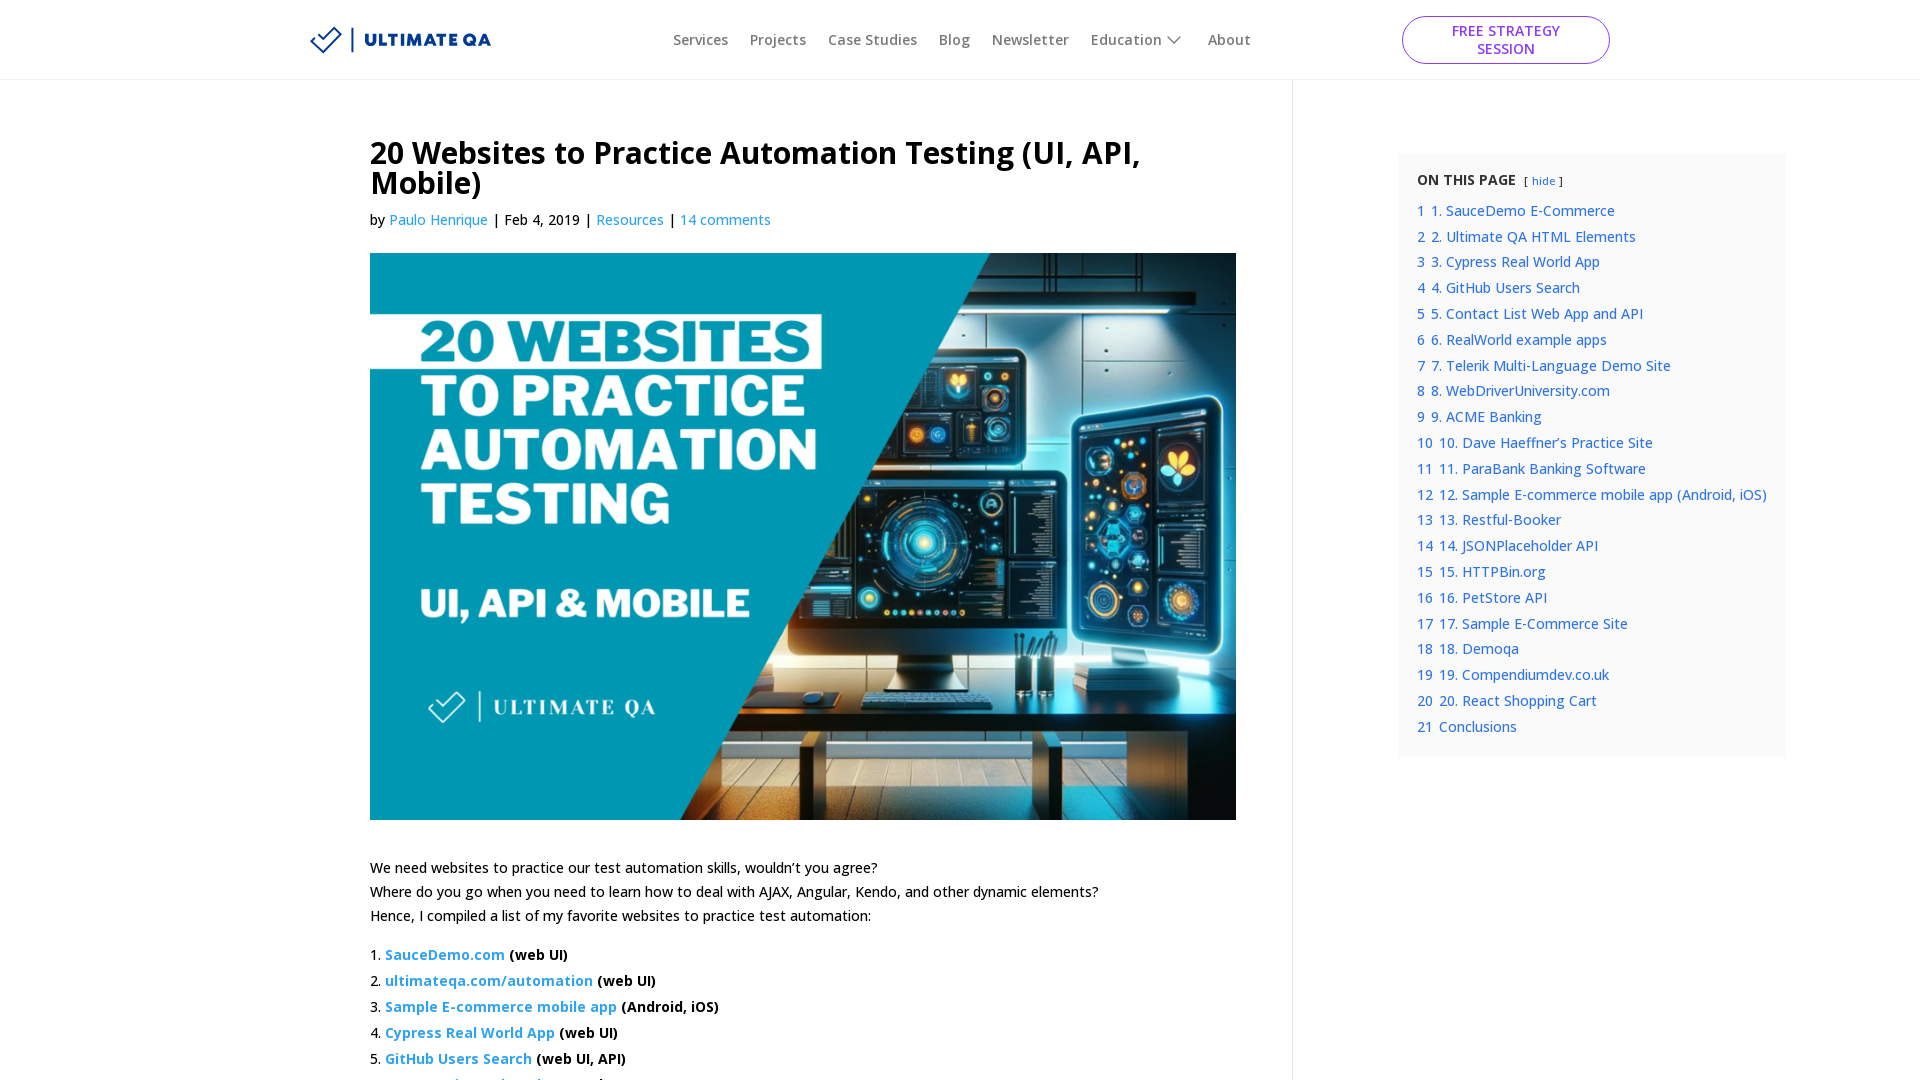

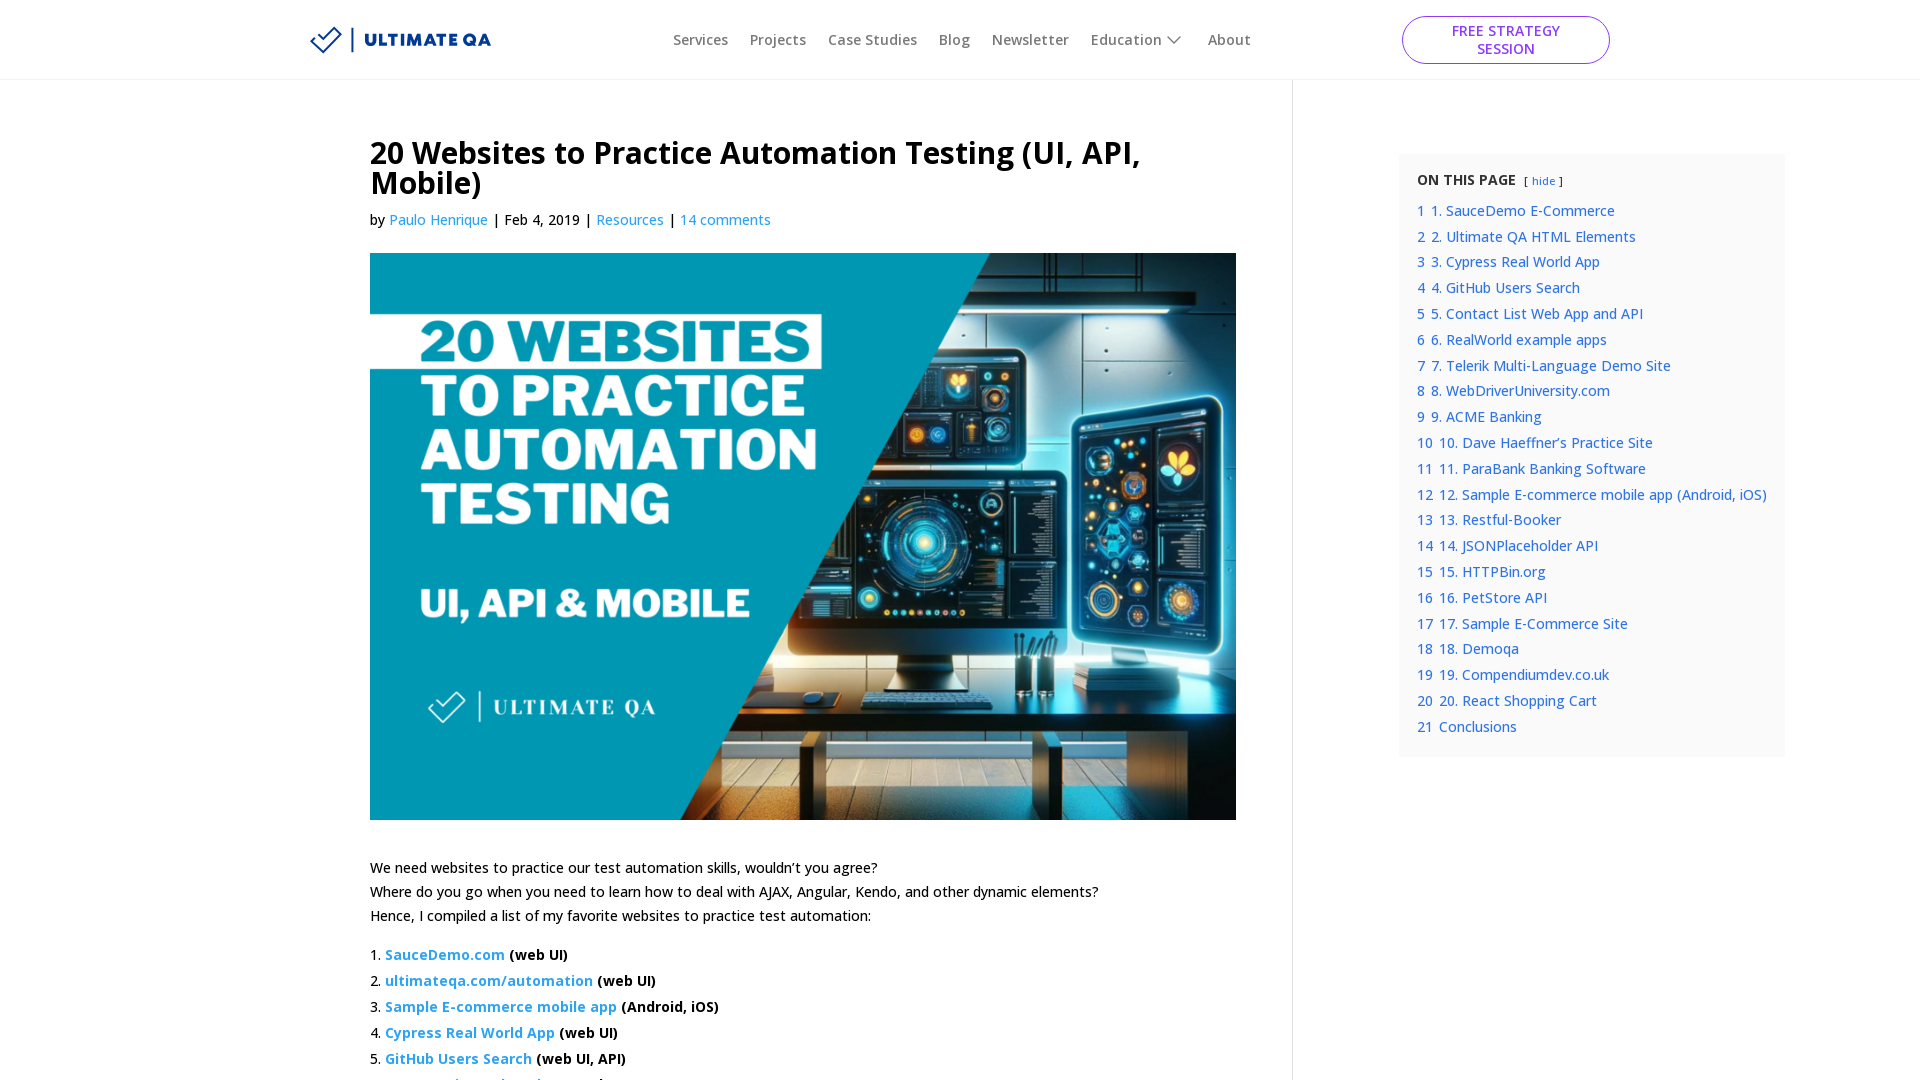